Tests keyboard input and special key combinations like Ctrl+A and Enter

Starting URL: https://the-internet.herokuapp.com/key_presses

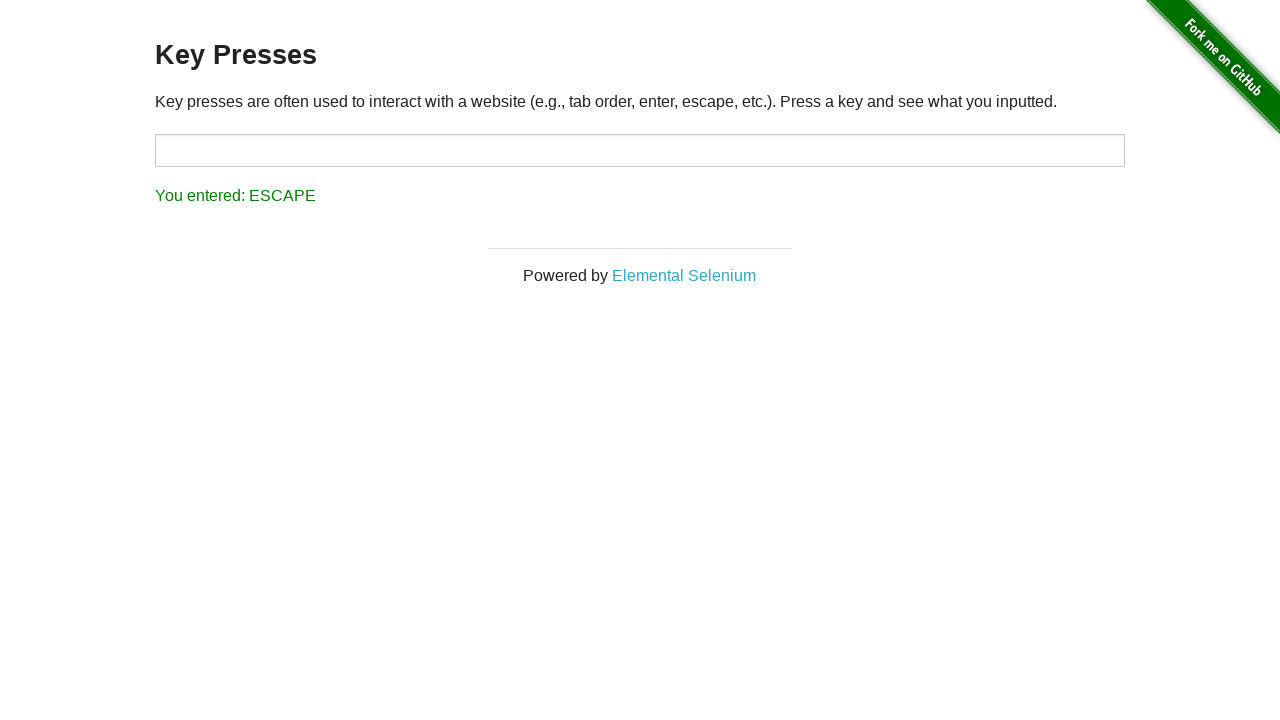

Filled target input field with 'test' on #target
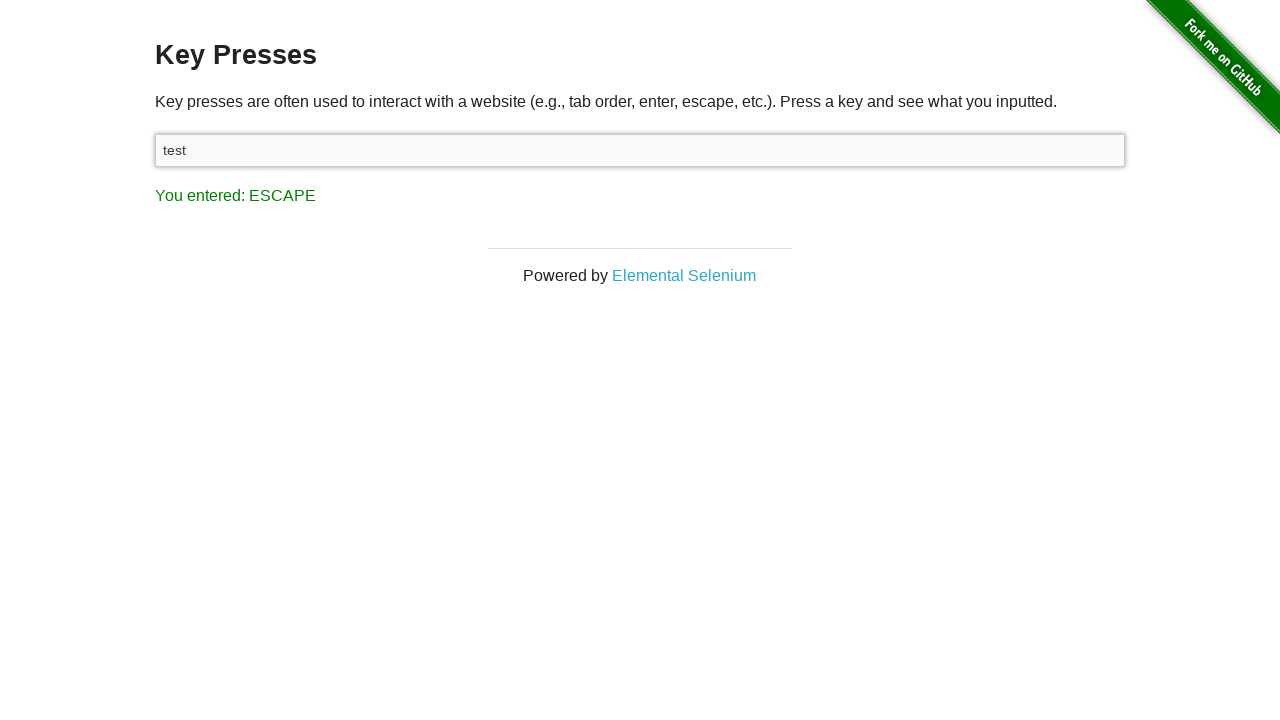

Pressed Ctrl+A to select all text in input field on #target
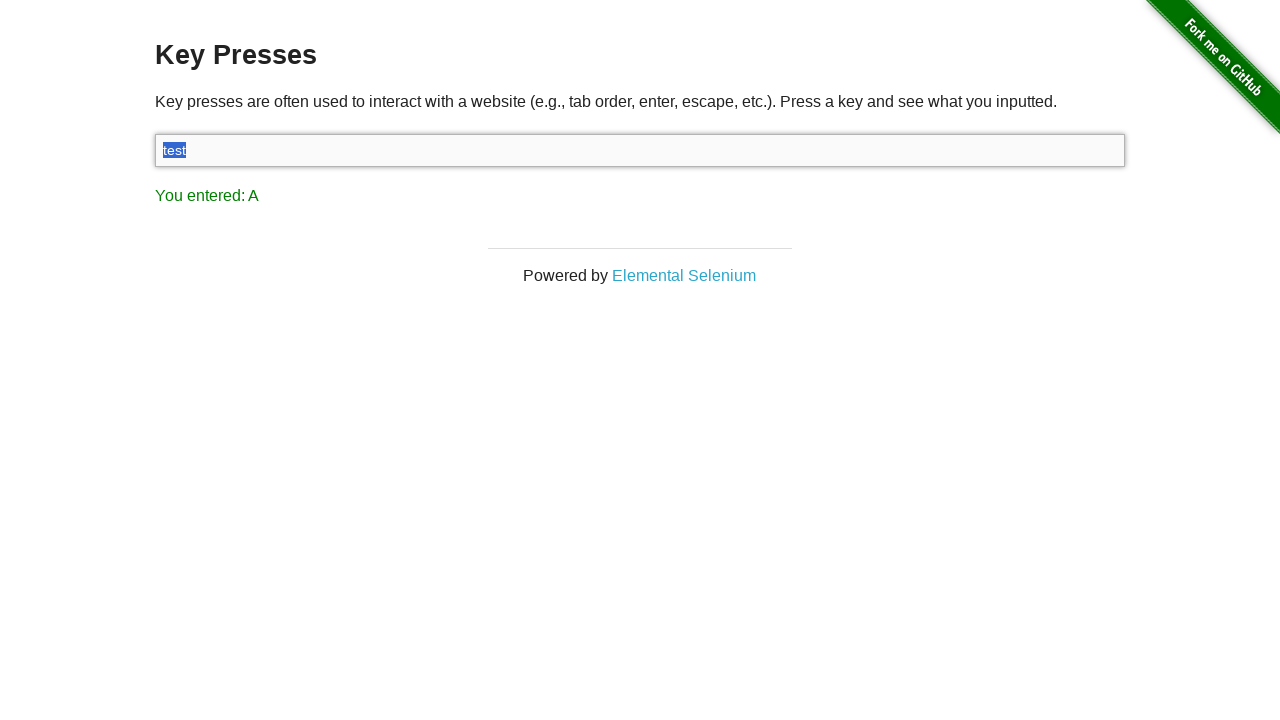

Pressed Enter key to submit input on #target
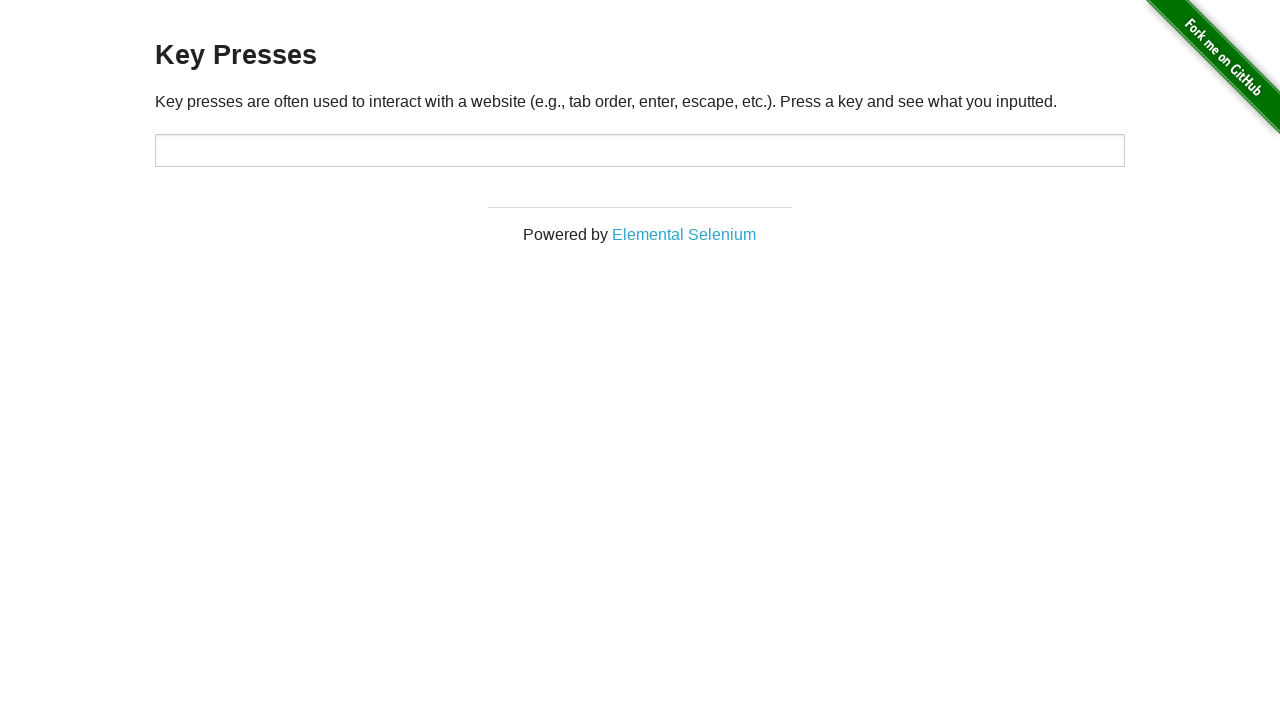

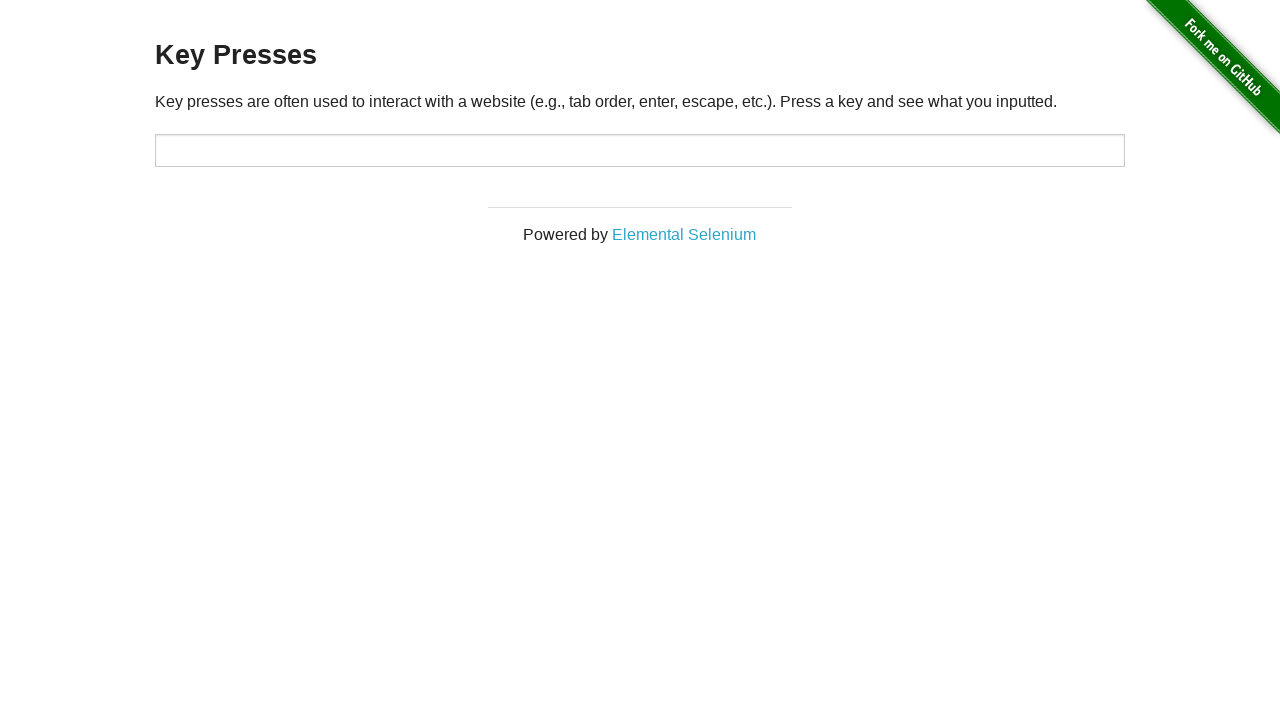